Tests navigation to "It's a Really Strange Story" book page by clicking the book link and verifying the URL

Starting URL: https://keybooks.ro

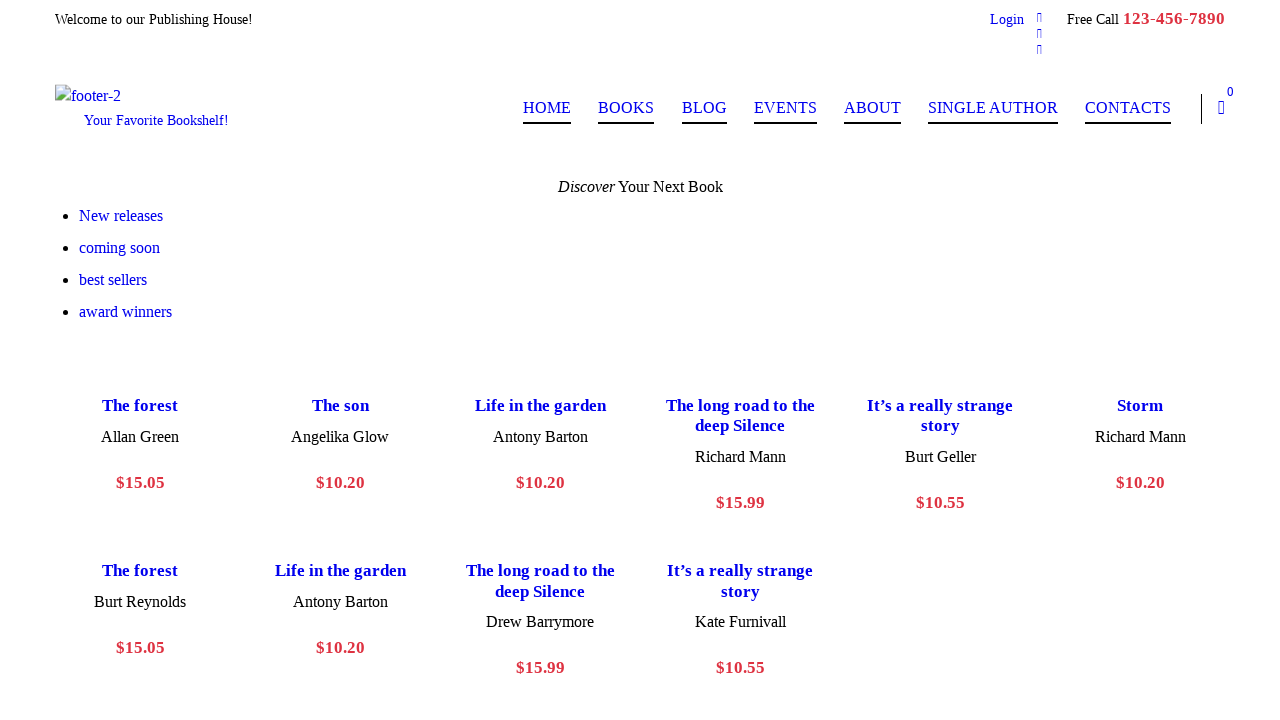

Clicked home link to ensure on home page at (547, 108) on a[href*='home'], .home-link, a:has-text('Home')
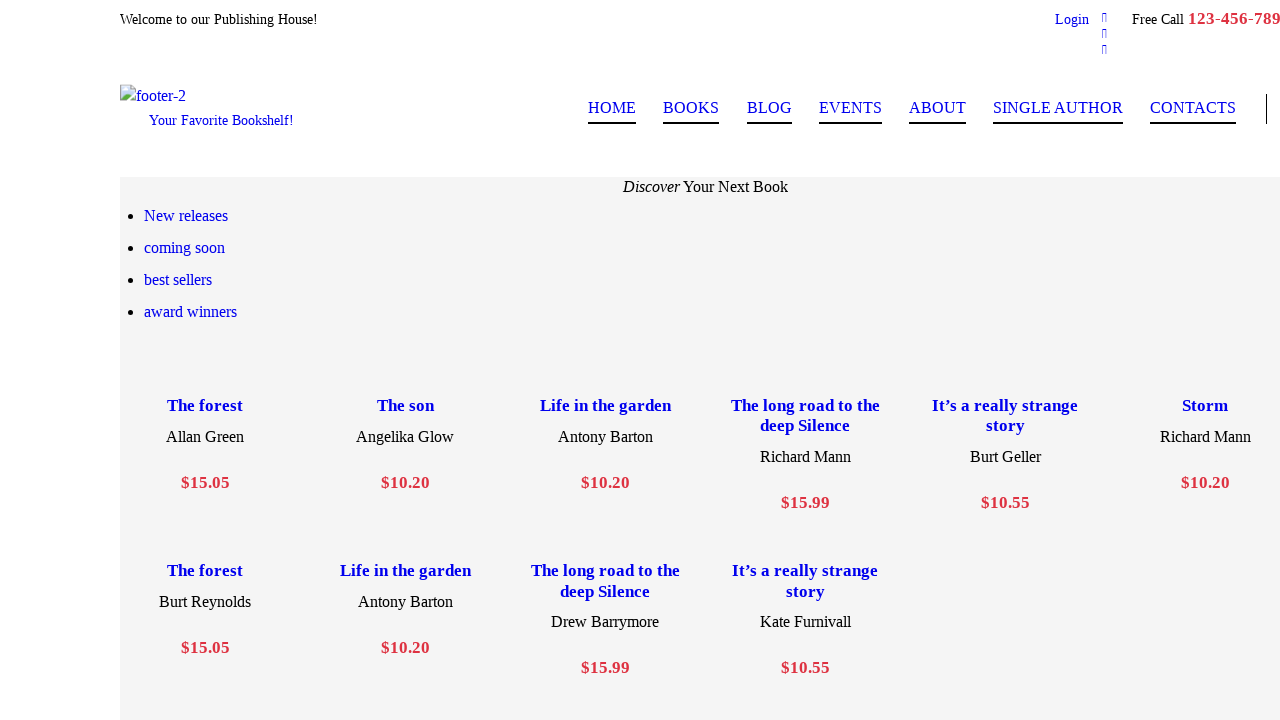

Clicked 'It's a Really Strange Story' book link at (1005, 406) on a[href='its-a-really-strange-story']
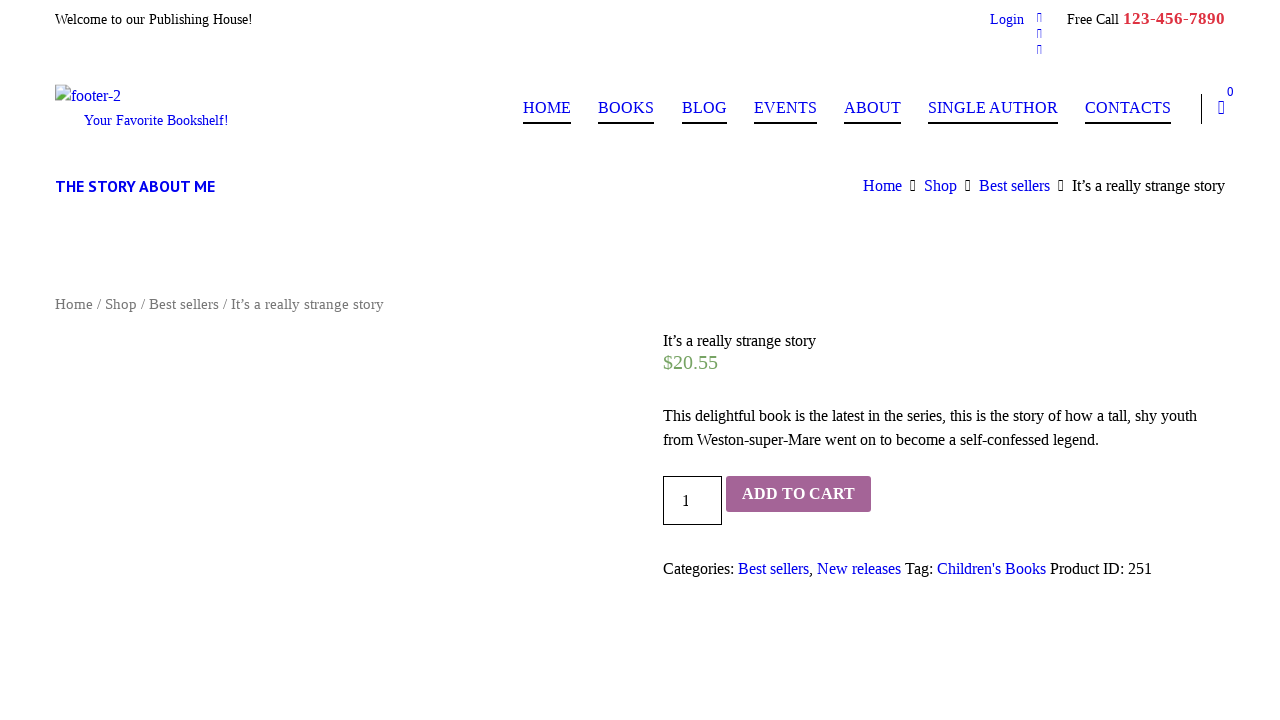

Verified navigation to 'It's a Really Strange Story' book page
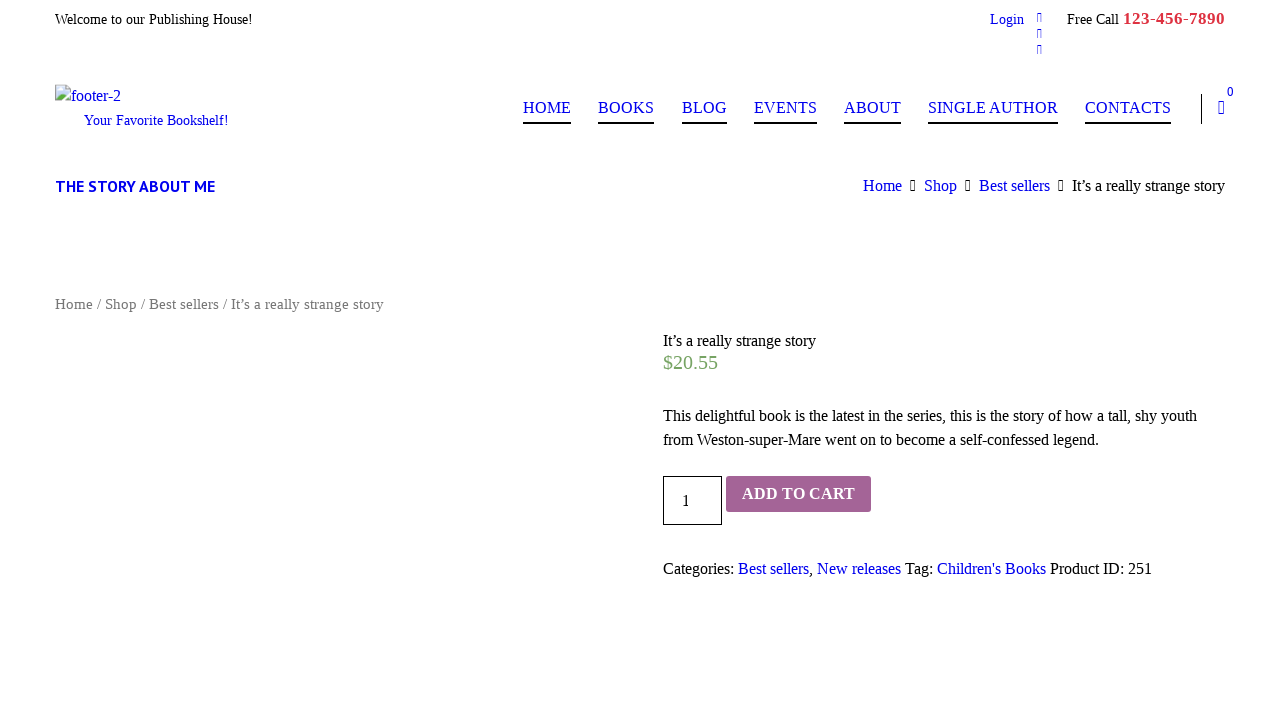

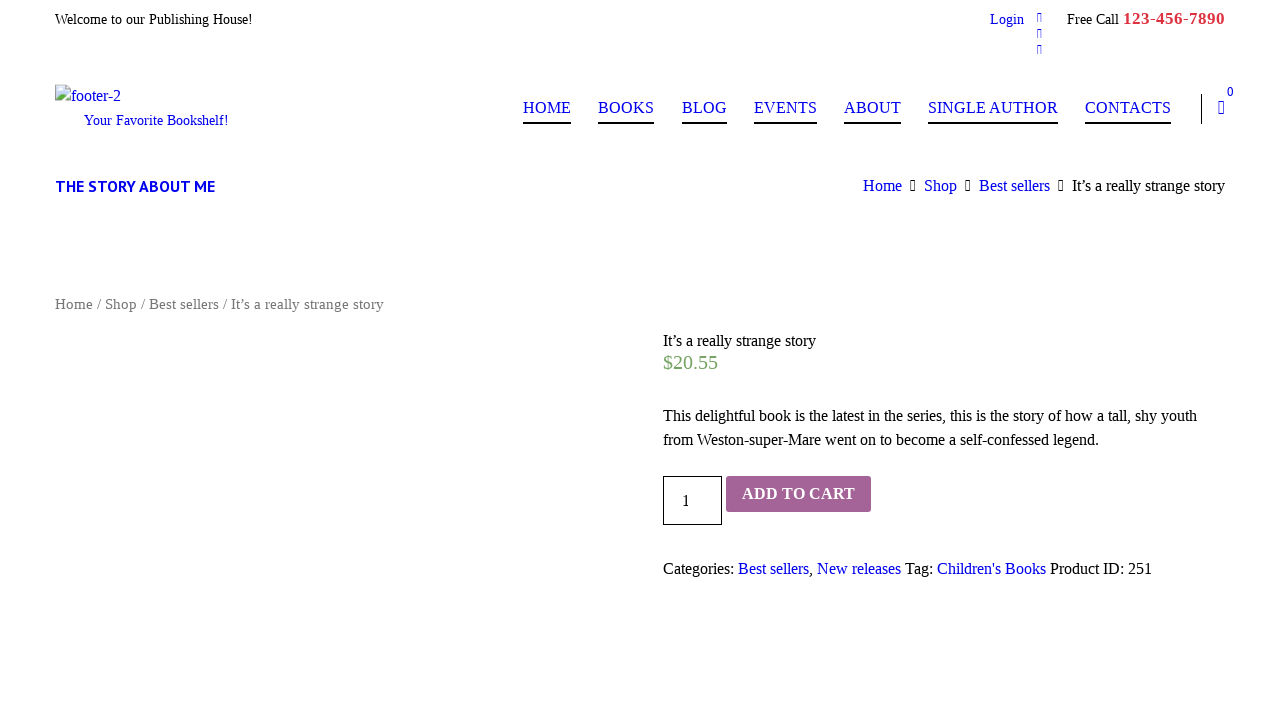